Tests marking all todo items as completed using the toggle all checkbox

Starting URL: https://demo.playwright.dev/todomvc

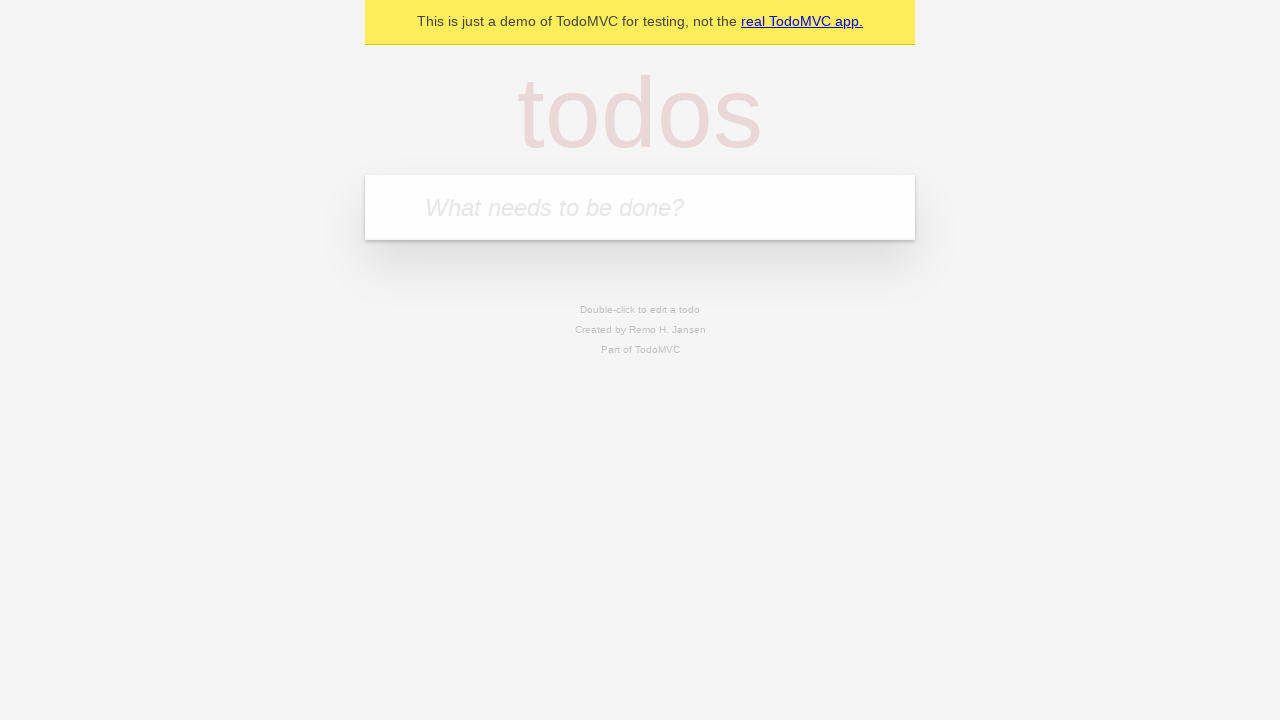

Filled todo input with 'buy some cheese' on internal:attr=[placeholder="What needs to be done?"i]
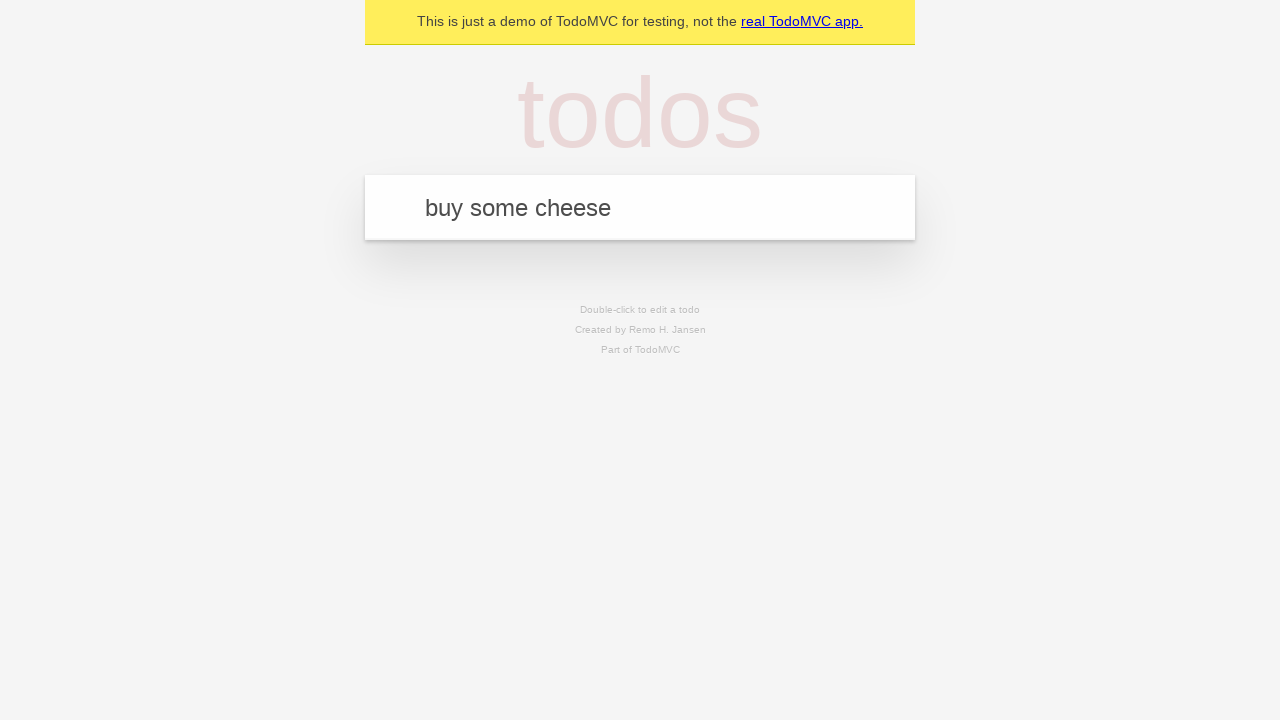

Pressed Enter to create todo item 'buy some cheese' on internal:attr=[placeholder="What needs to be done?"i]
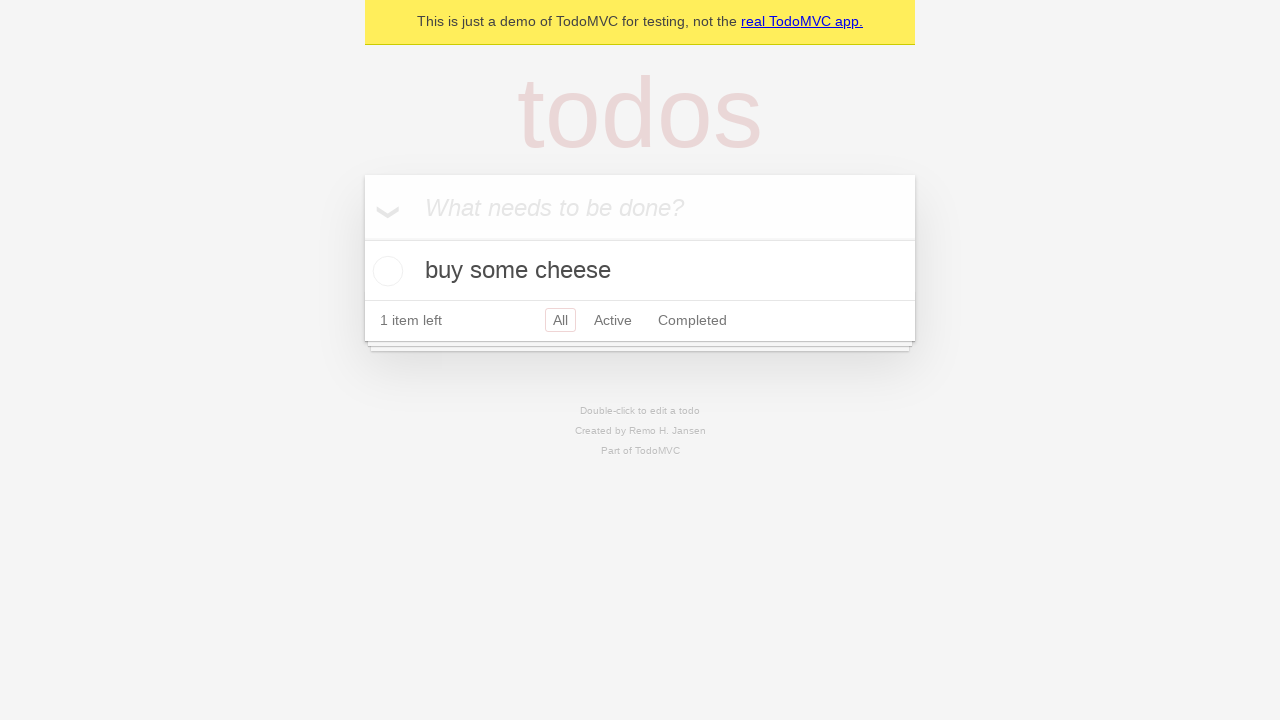

Filled todo input with 'feed the cat' on internal:attr=[placeholder="What needs to be done?"i]
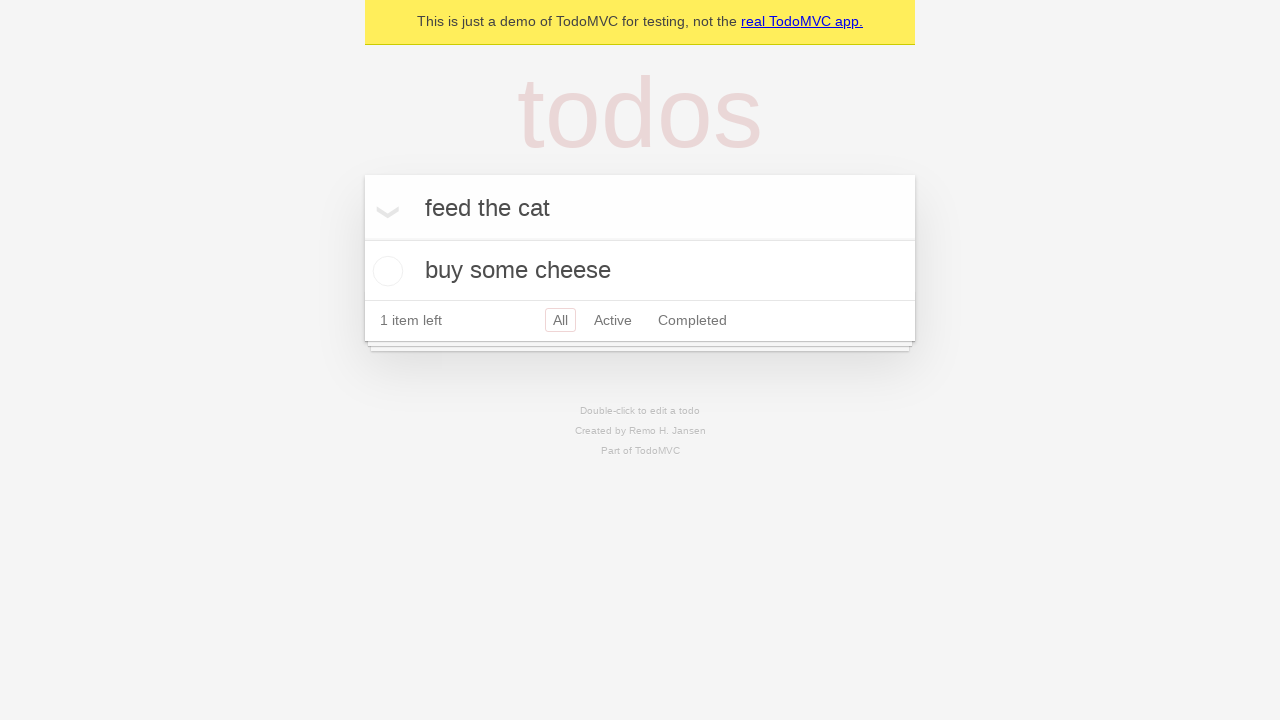

Pressed Enter to create todo item 'feed the cat' on internal:attr=[placeholder="What needs to be done?"i]
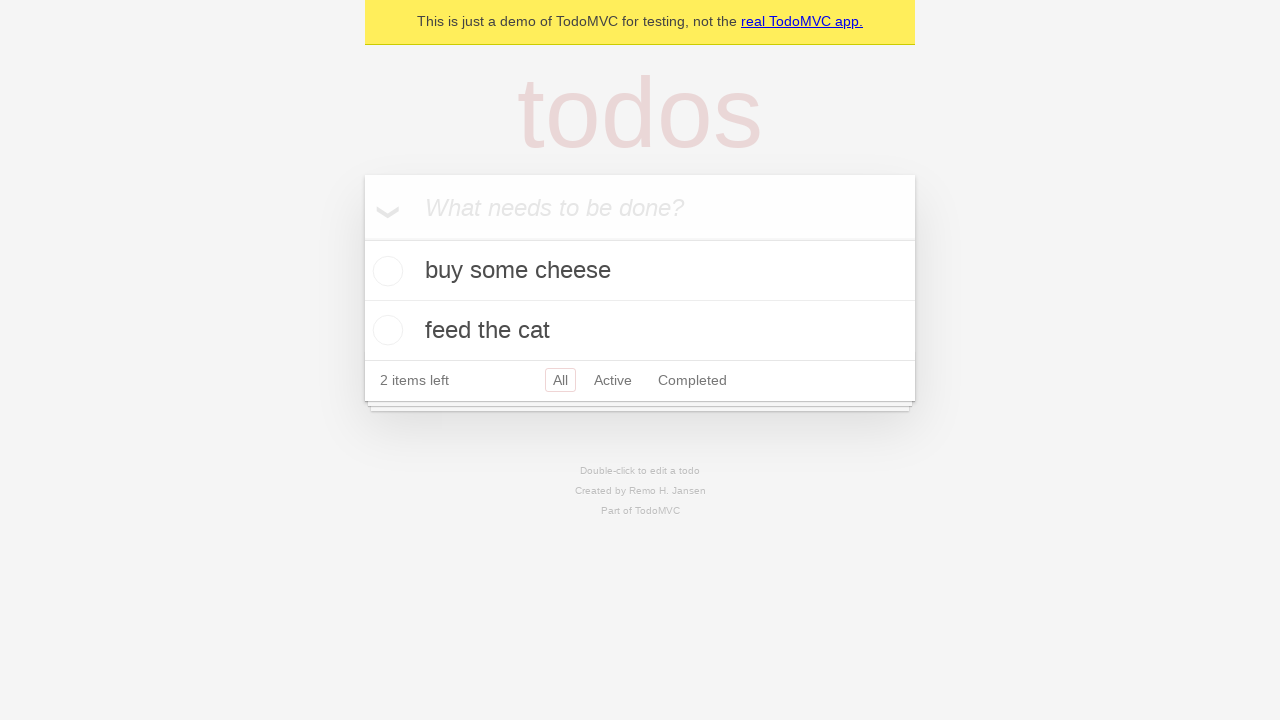

Filled todo input with 'book a doctors appointment' on internal:attr=[placeholder="What needs to be done?"i]
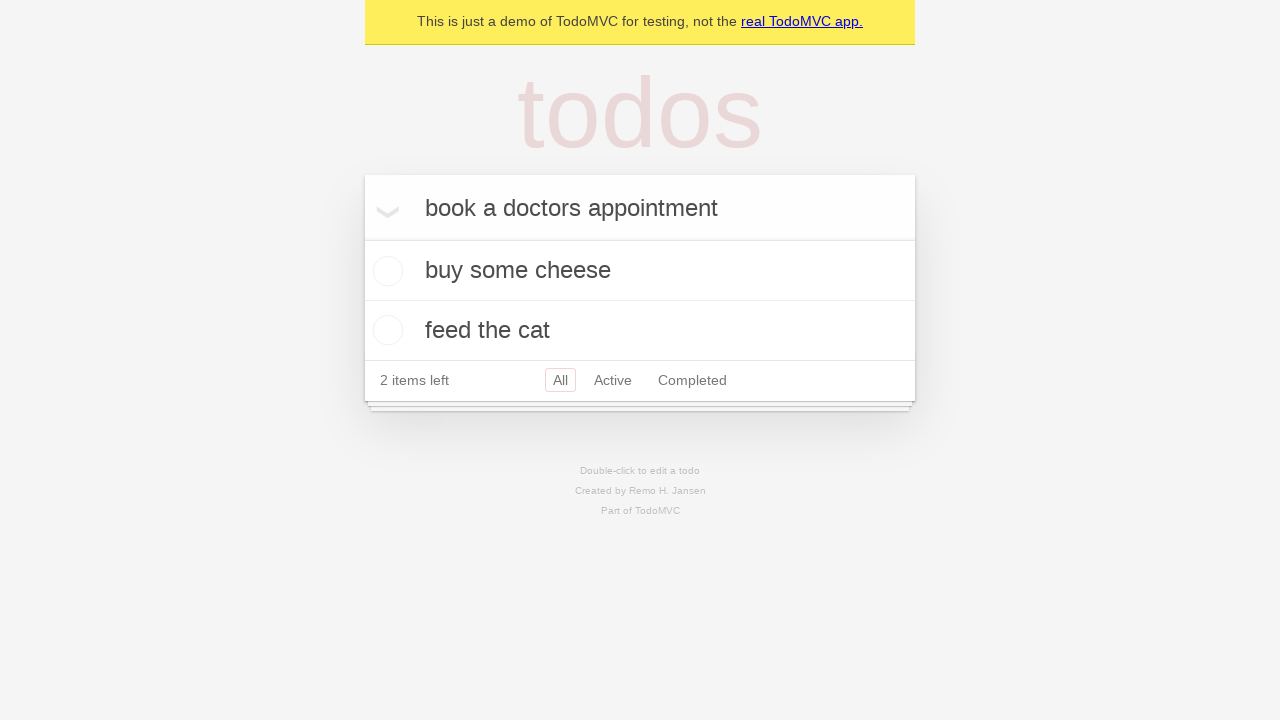

Pressed Enter to create todo item 'book a doctors appointment' on internal:attr=[placeholder="What needs to be done?"i]
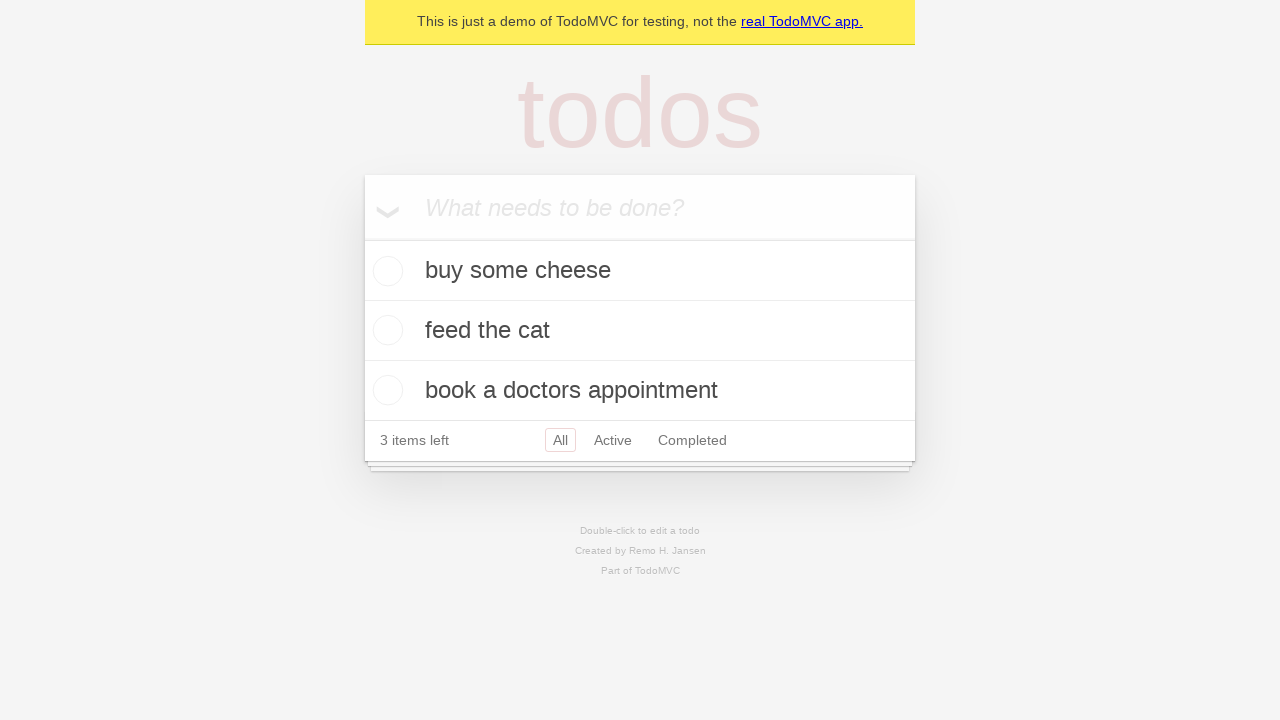

Filled todo input with 'random' on internal:attr=[placeholder="What needs to be done?"i]
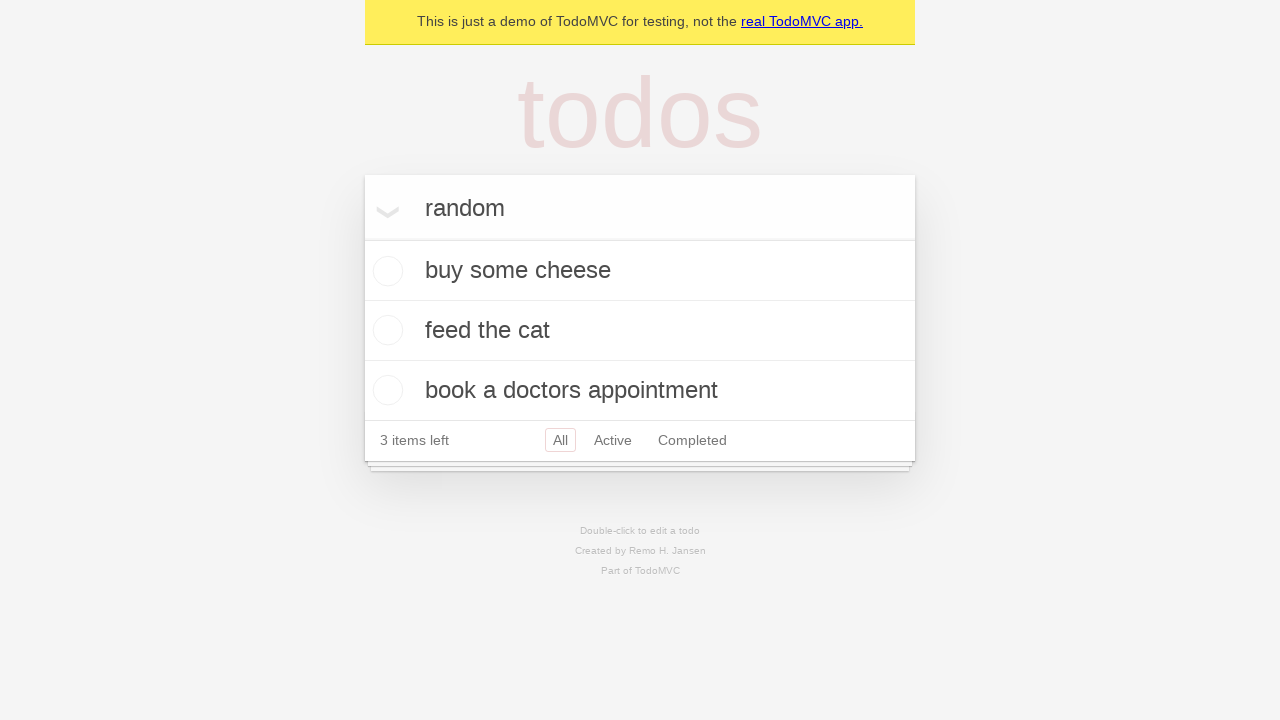

Pressed Enter to create todo item 'random' on internal:attr=[placeholder="What needs to be done?"i]
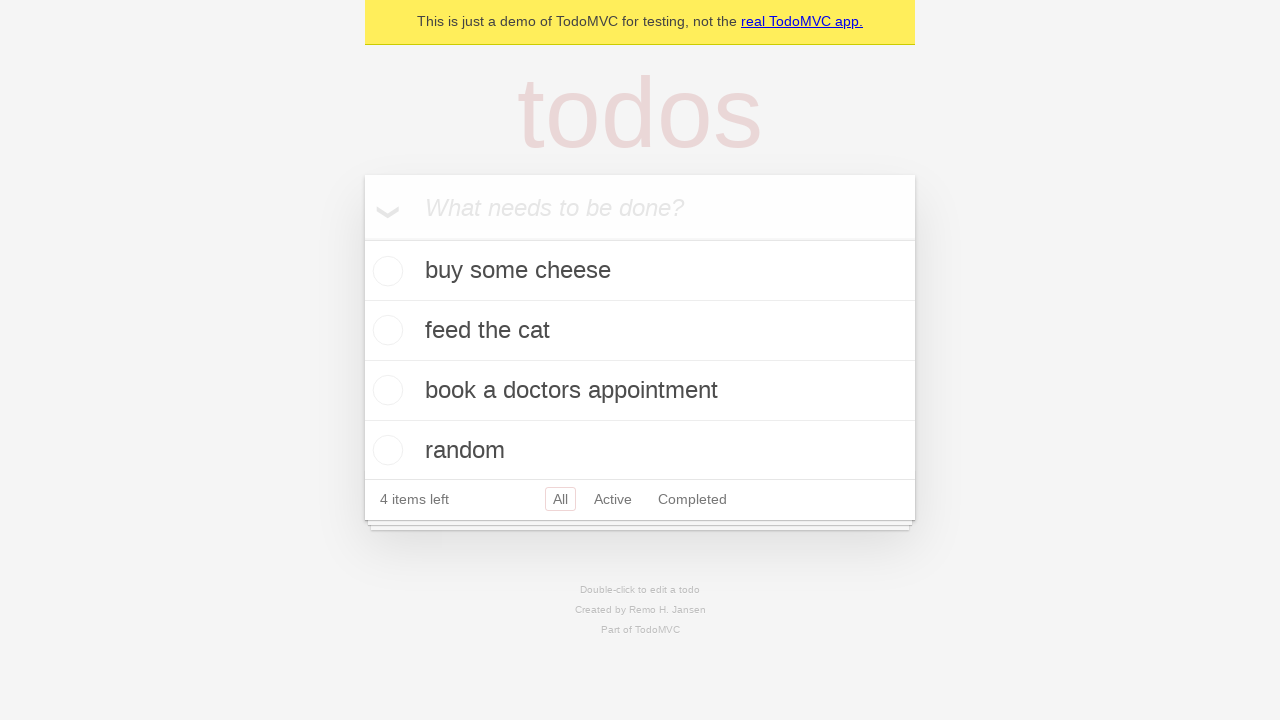

Verified all 4 todo items were created
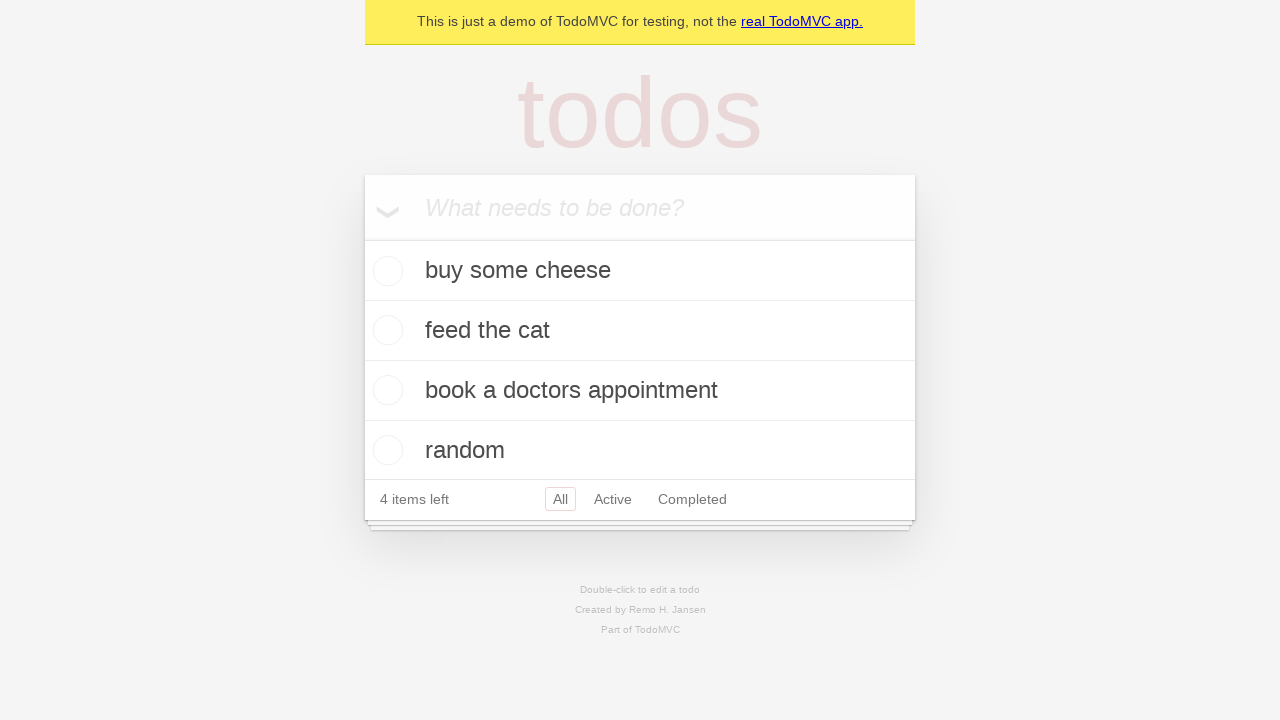

Clicked 'Mark all as complete' checkbox at (362, 238) on internal:label="Mark all as complete"i
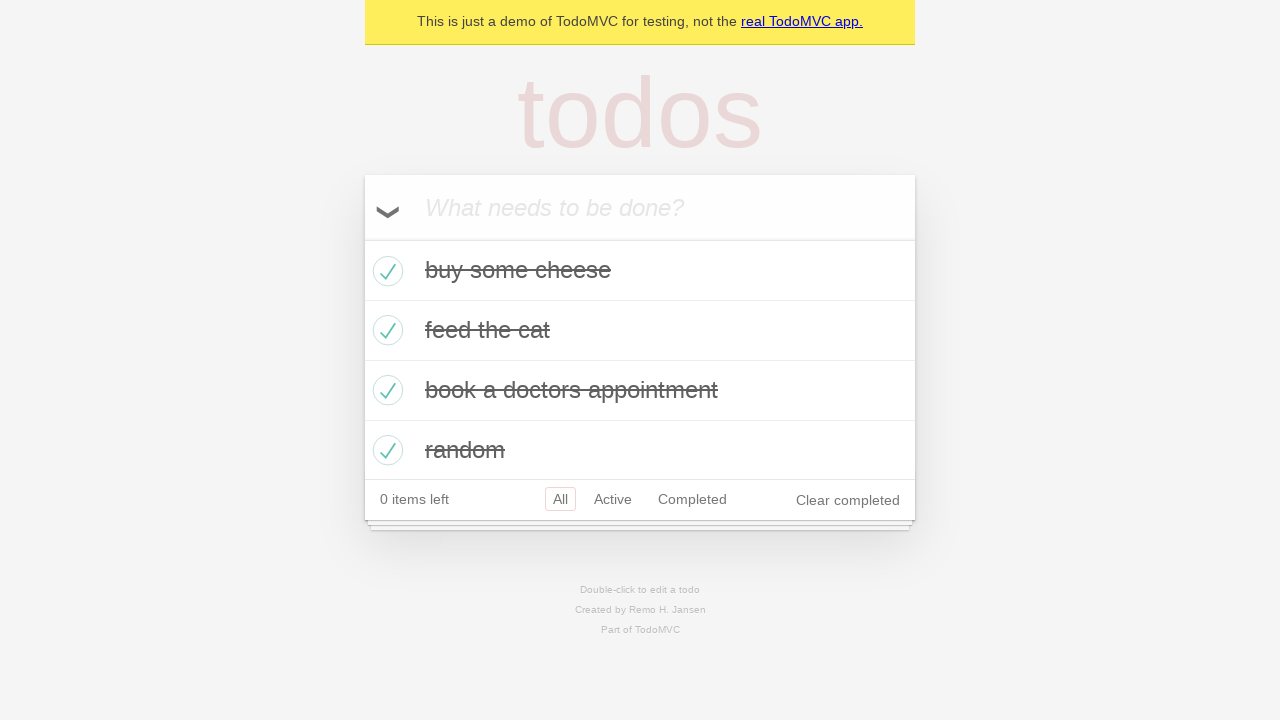

Verified all todo items are marked as completed
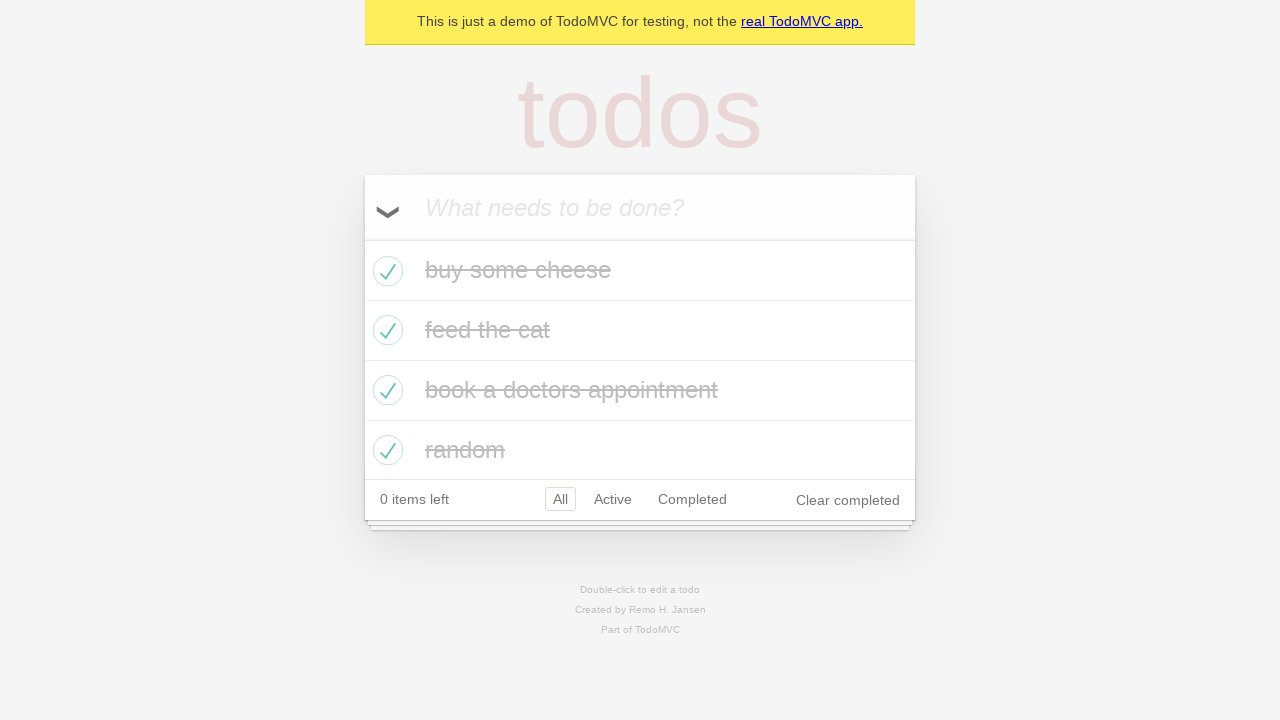

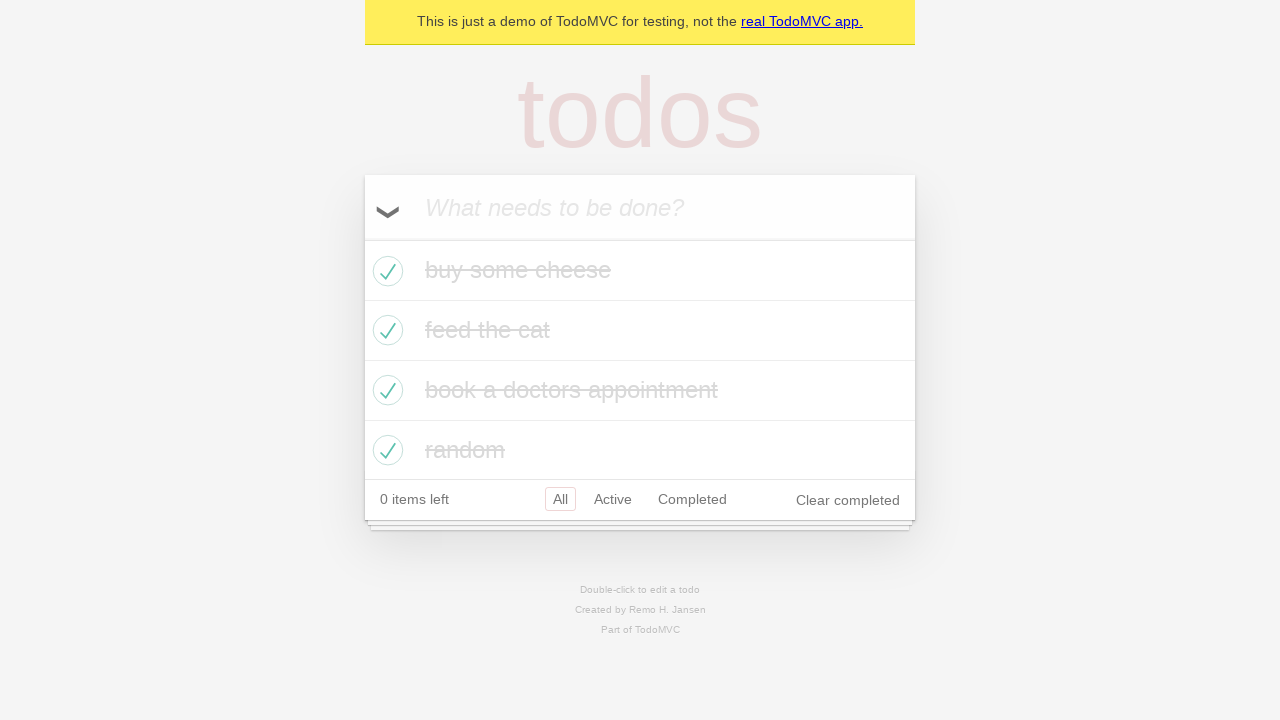